Tests handling of JavaScript confirm alert popup by clicking the confirm button, dismissing (canceling) the alert, and verifying the cancel action was recorded on the page

Starting URL: https://demoqa.com/alerts

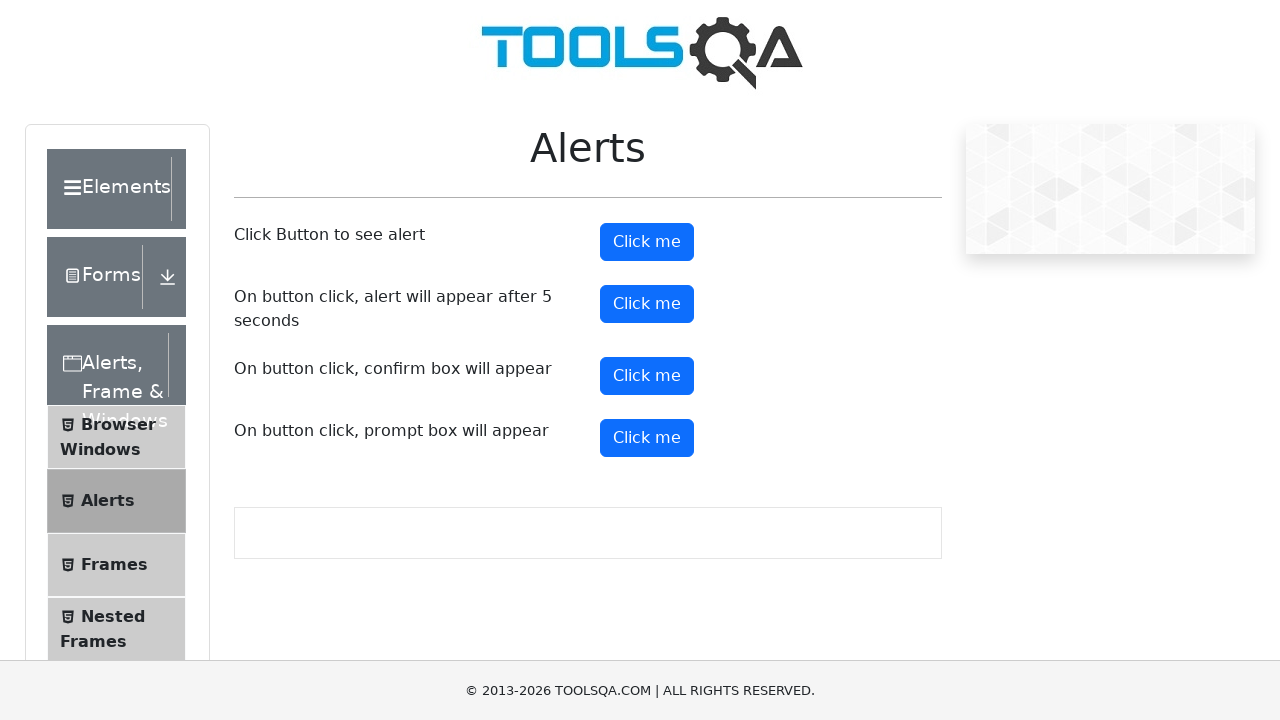

Set viewport size to 1920x1080
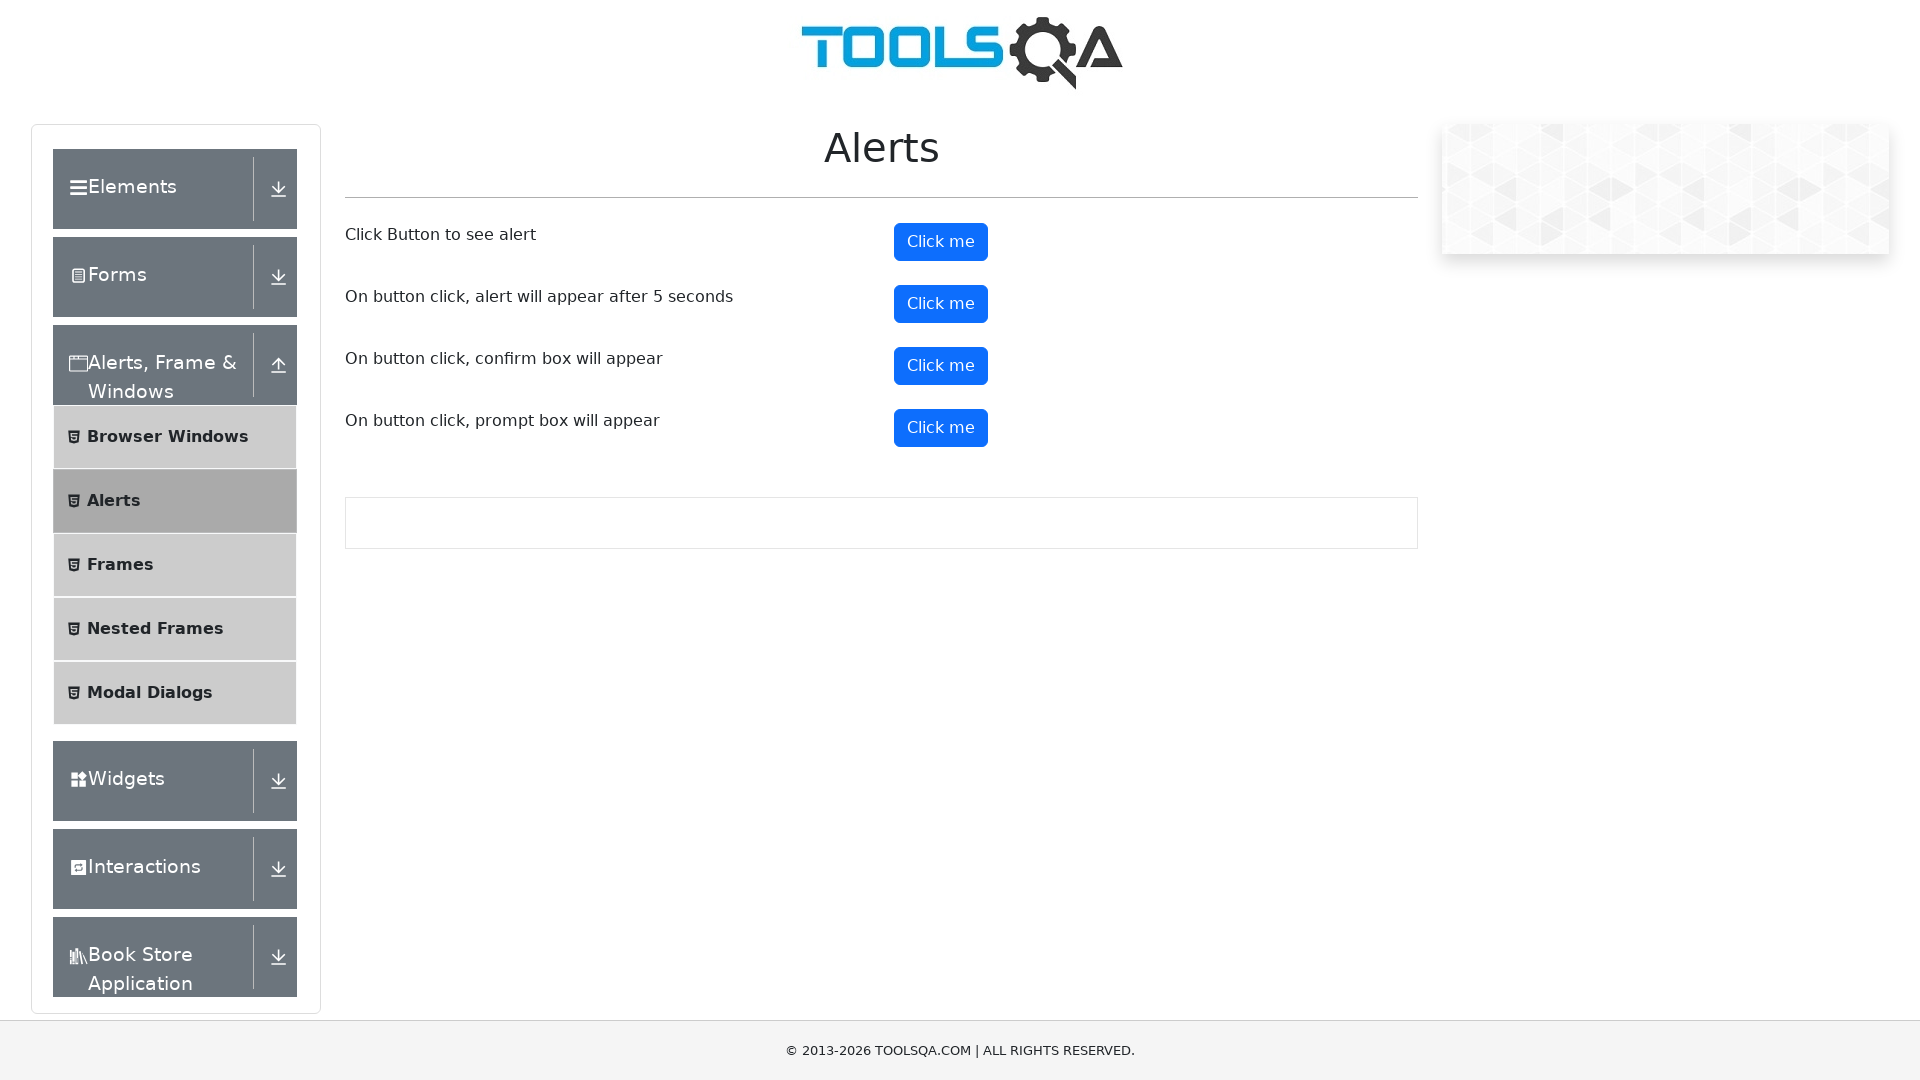

Navigated to https://demoqa.com/alerts
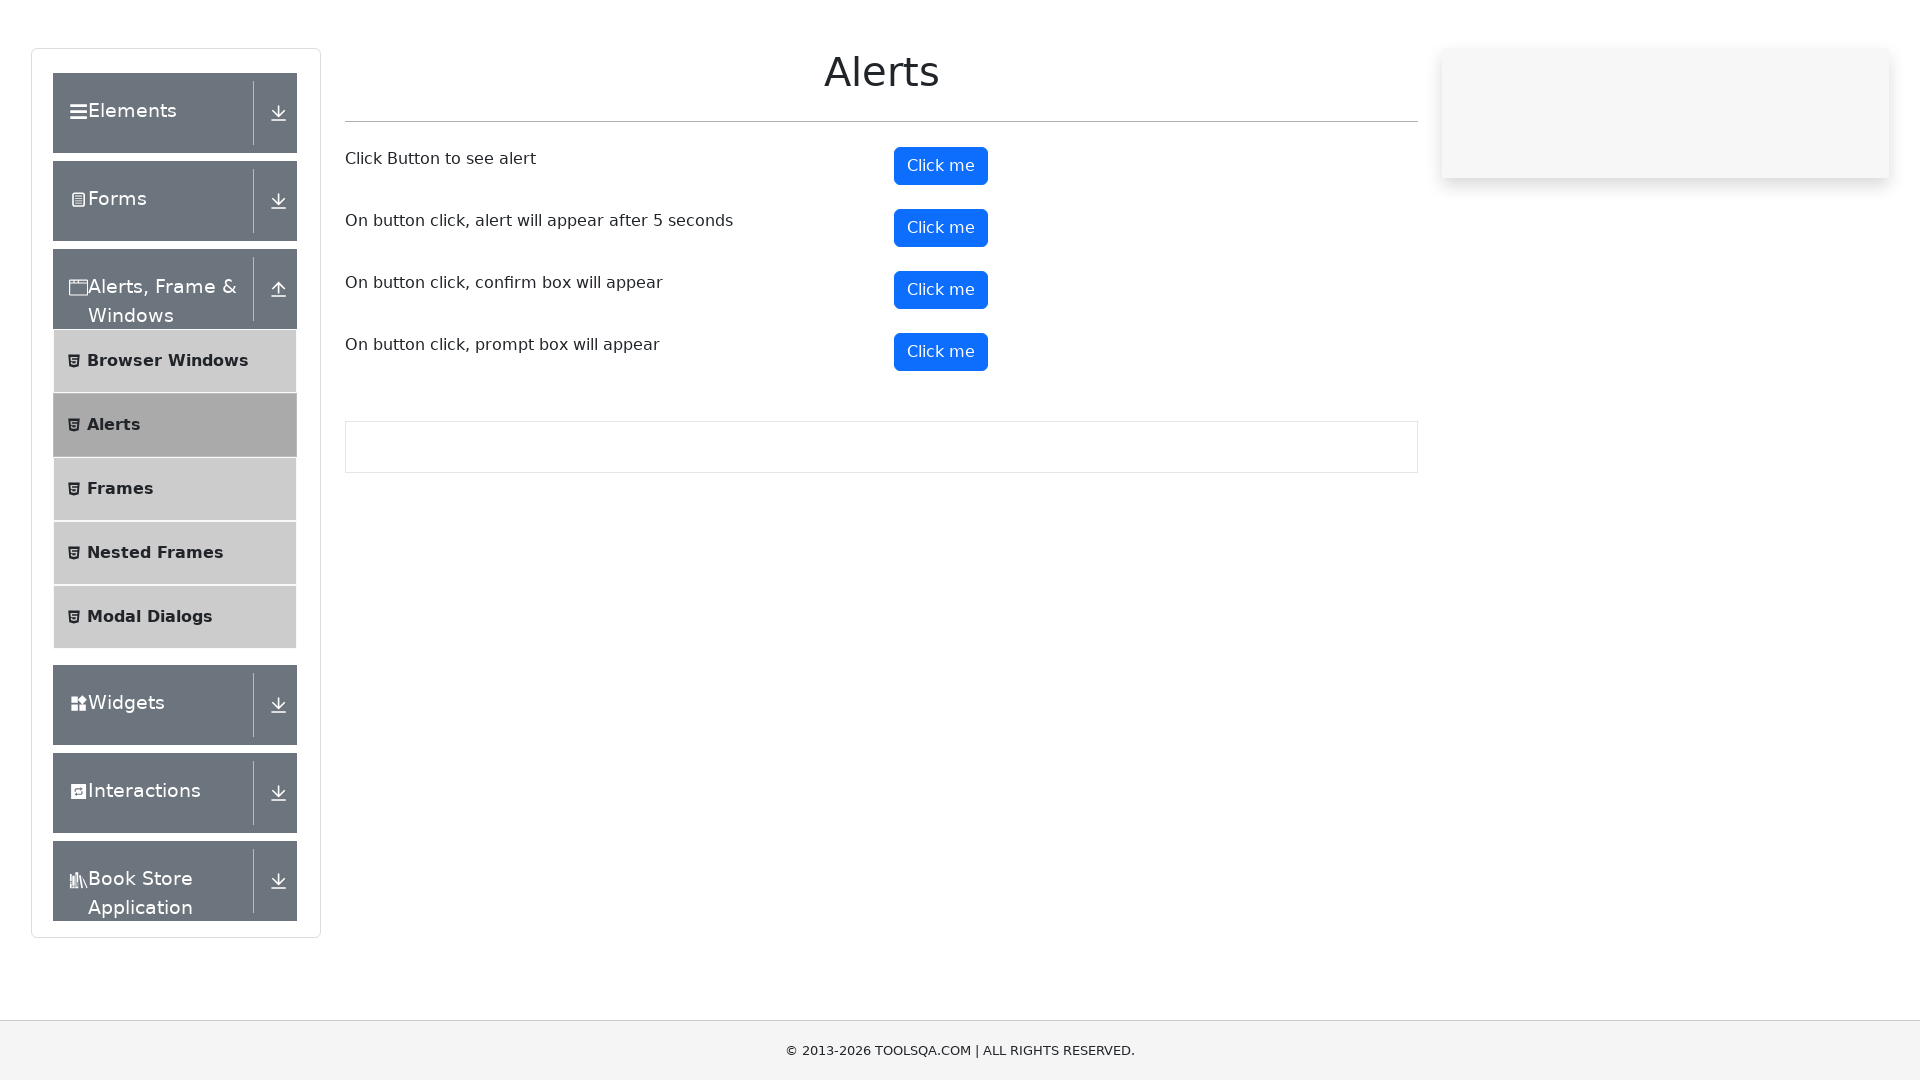

Attached dialog handler to dismiss (cancel) confirm alerts
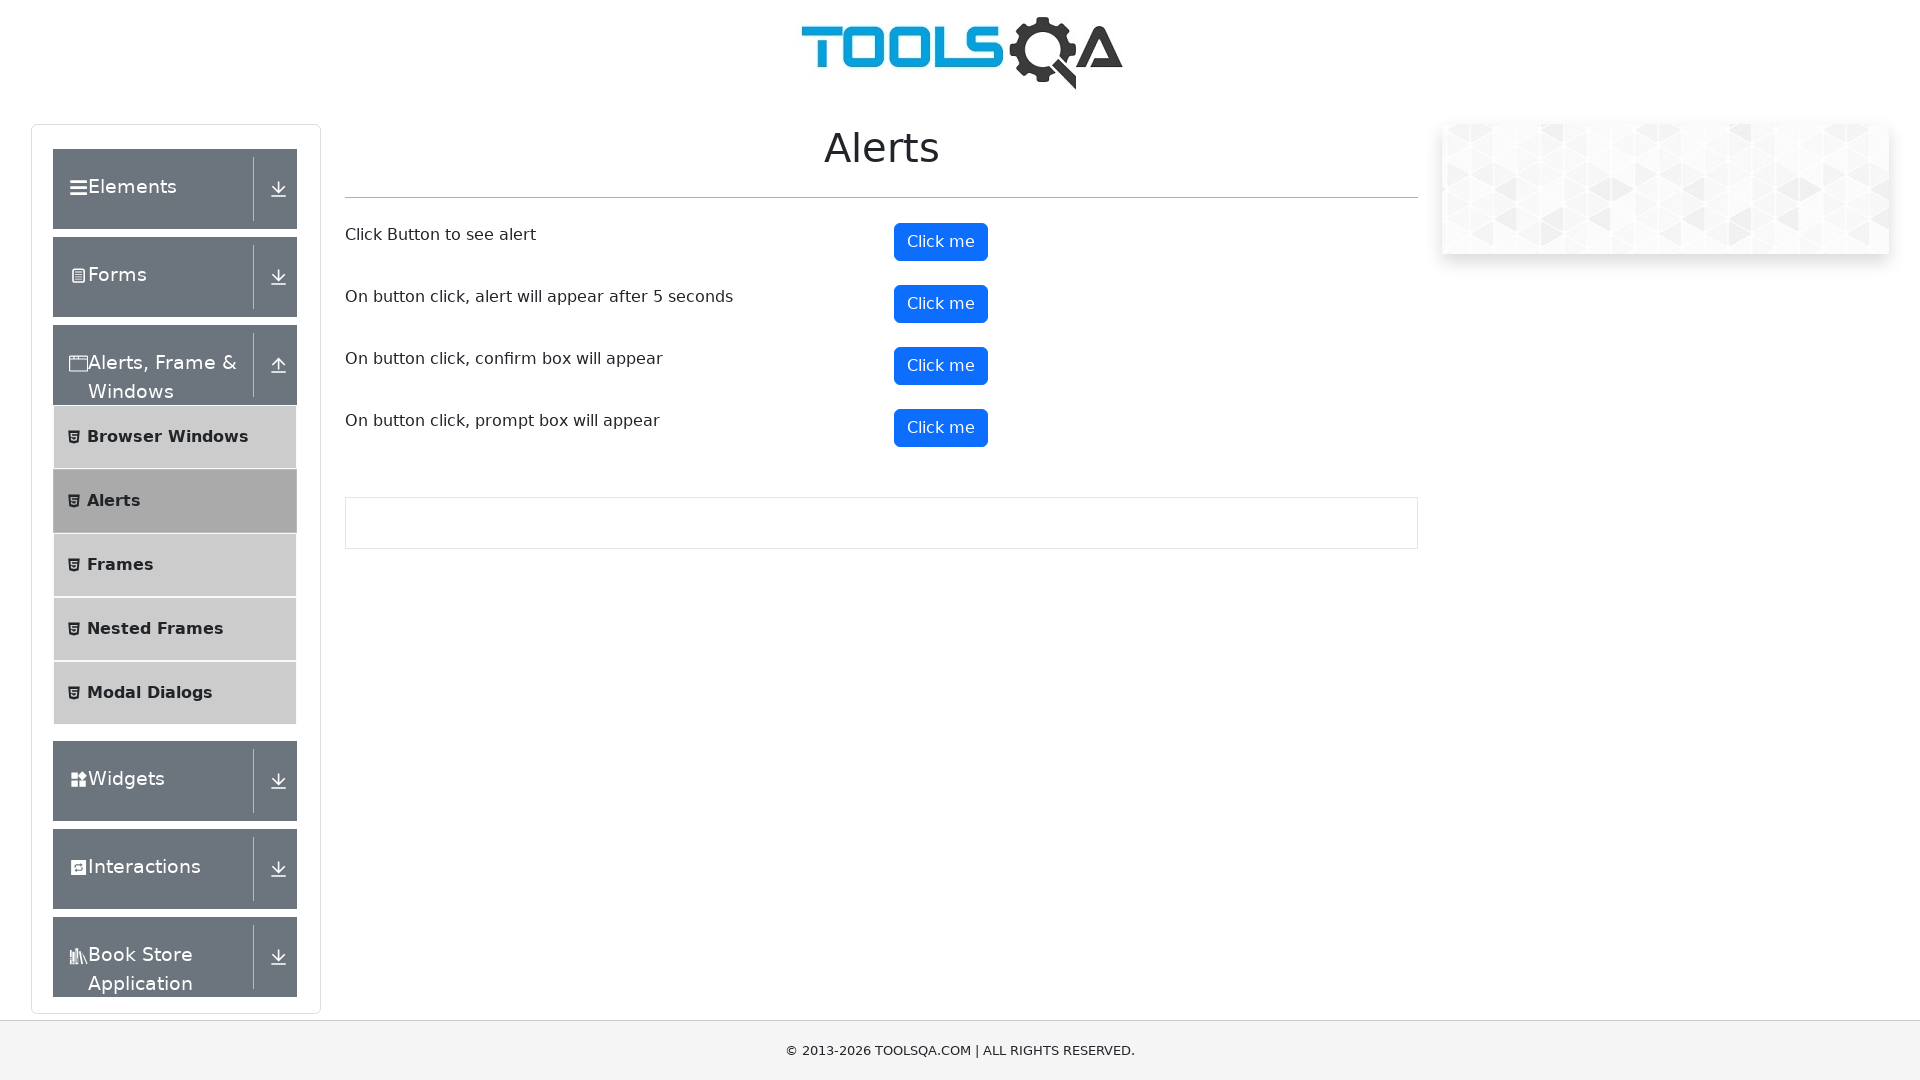

Clicked confirm button to trigger JavaScript alert at (941, 366) on #confirmButton
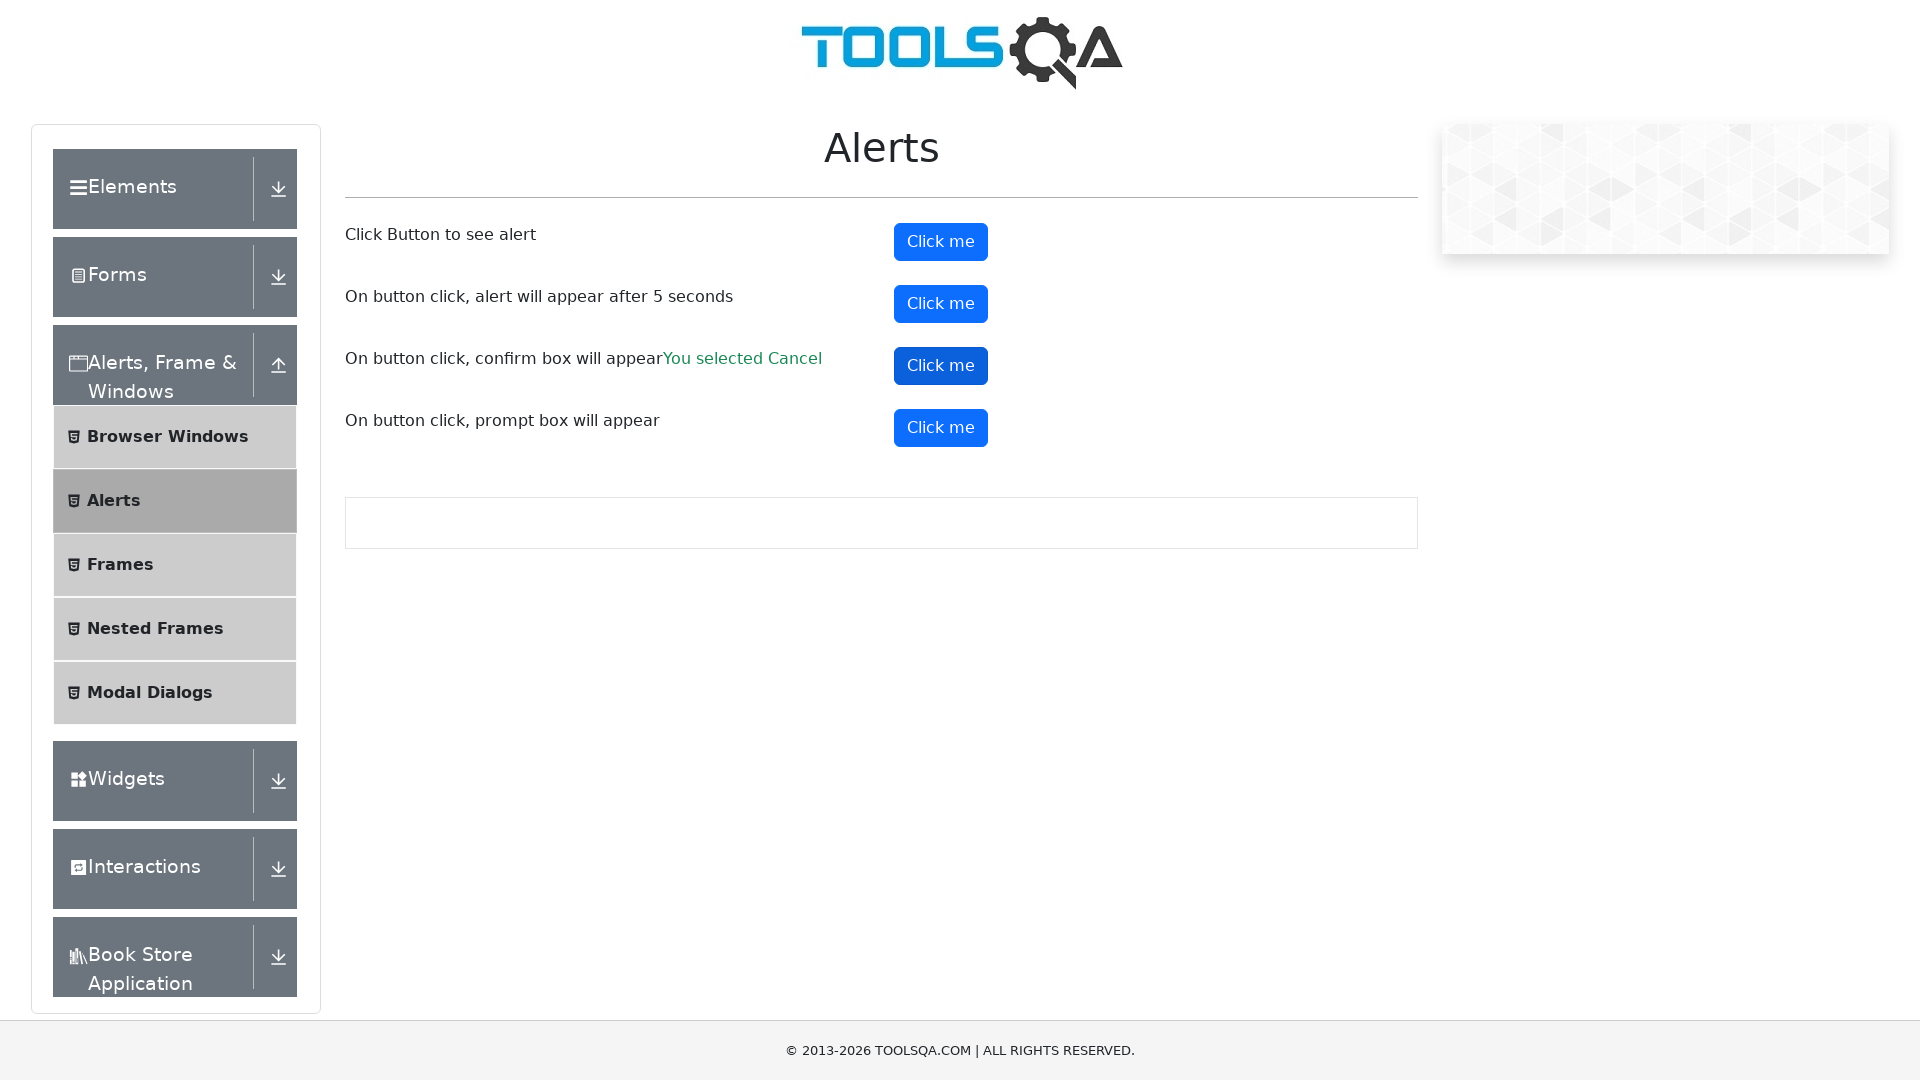

Confirm result text appeared on page after dismissing alert
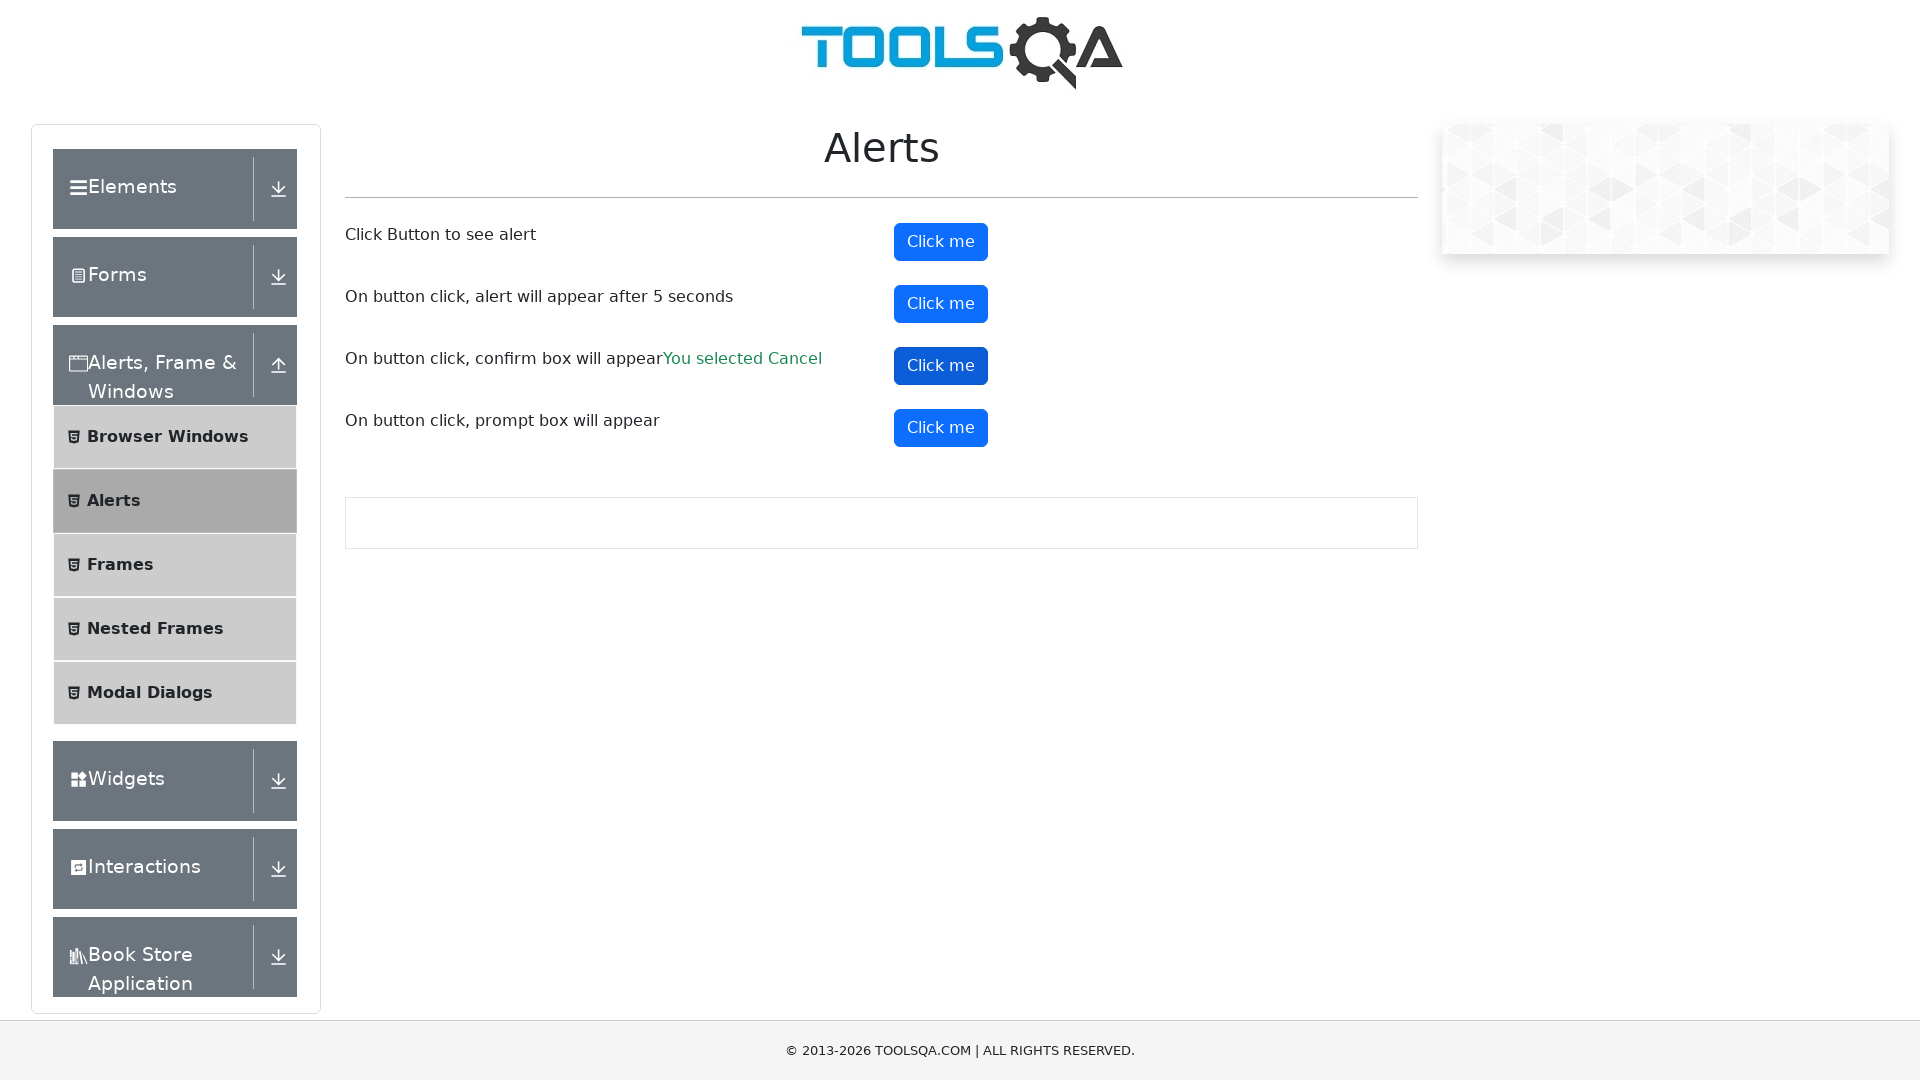

Verified confirm result element is ready
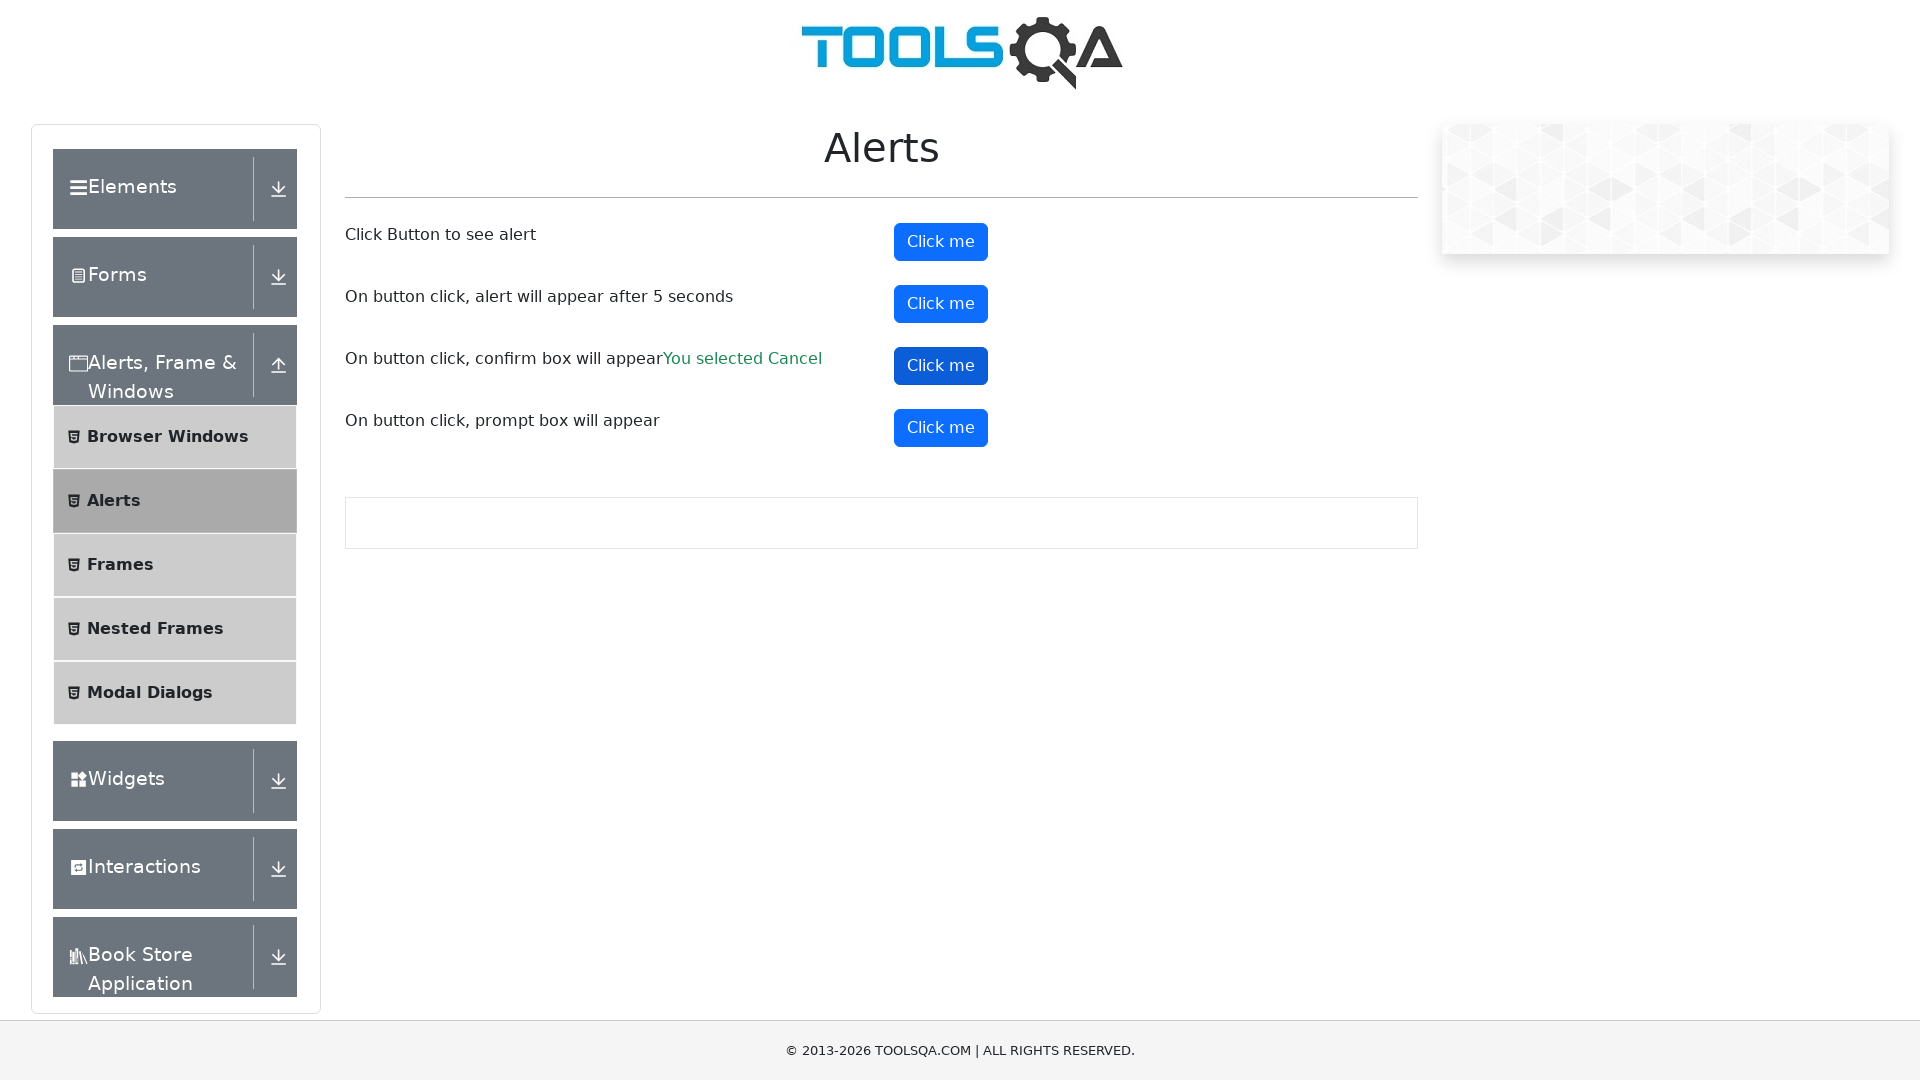

Retrieved confirm result text: 'You selected Cancel'
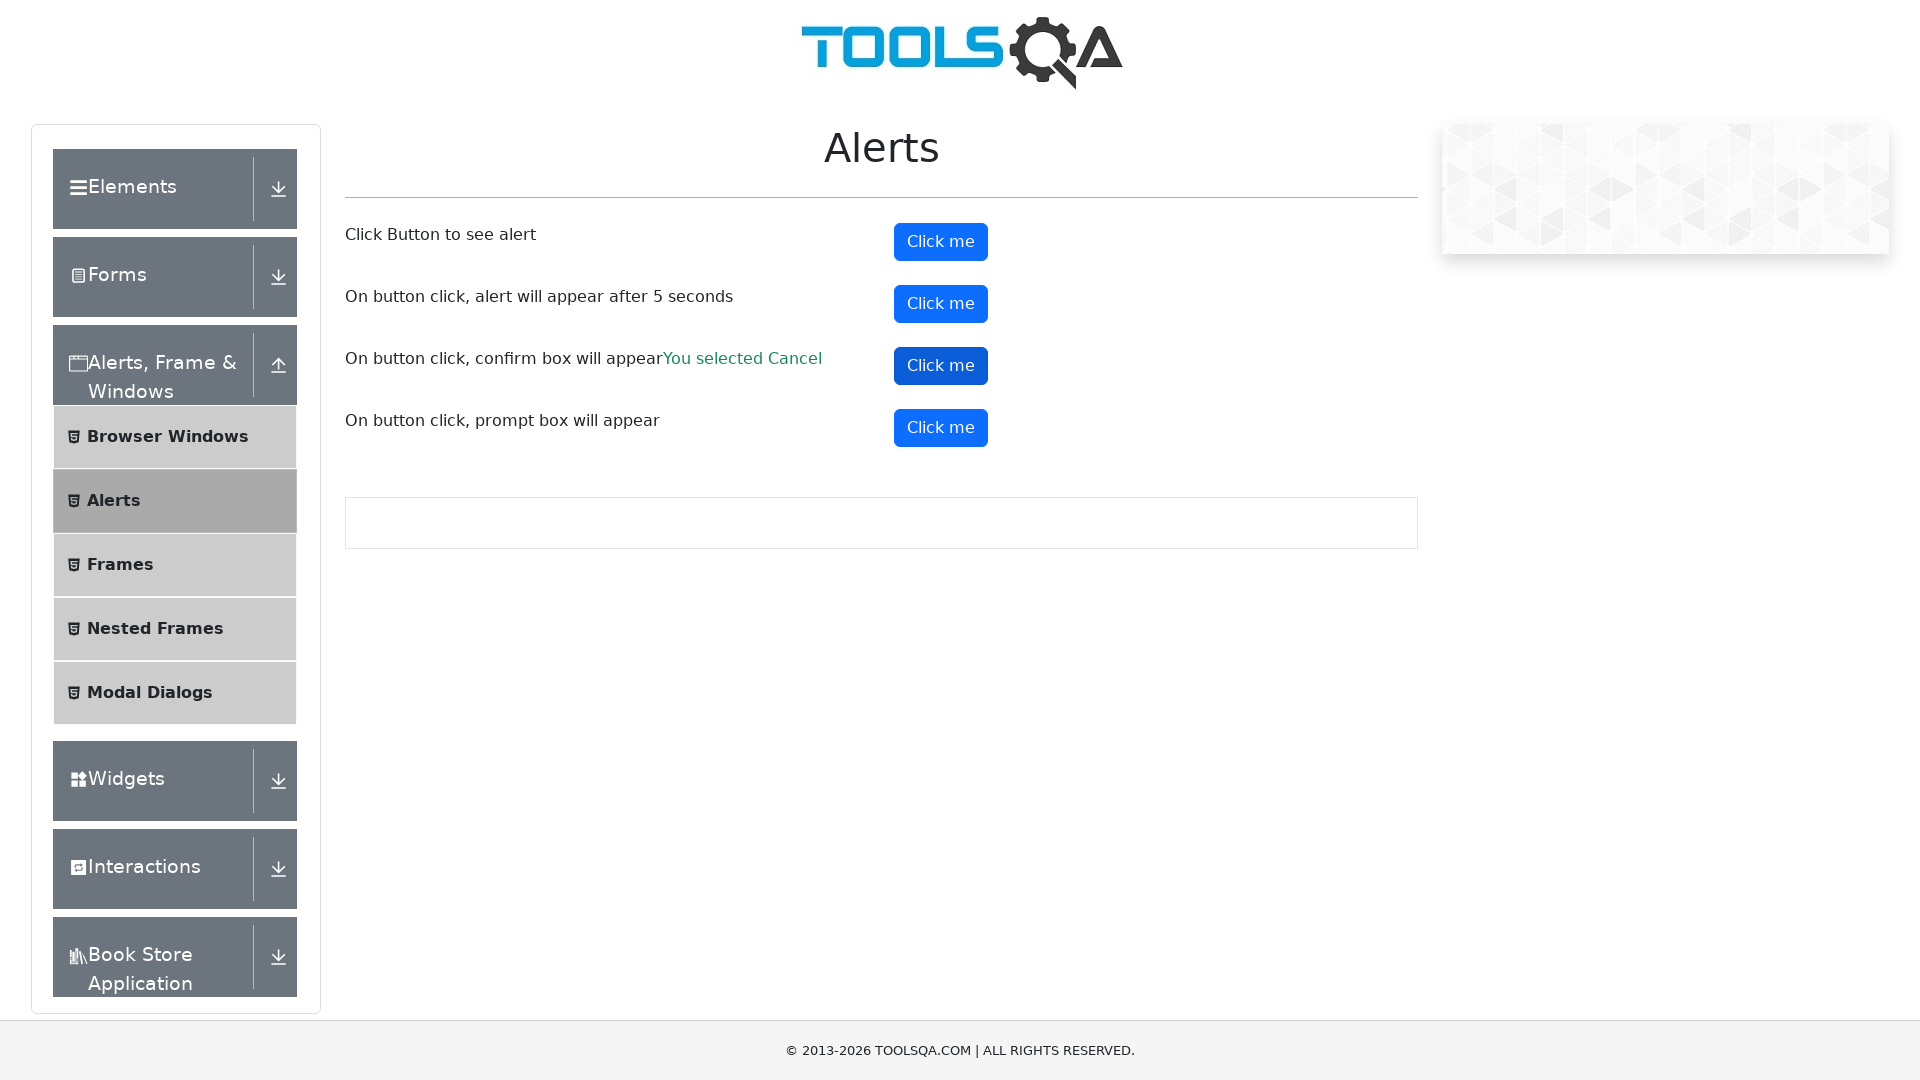

Verified that 'Cancel' action was recorded in the result text
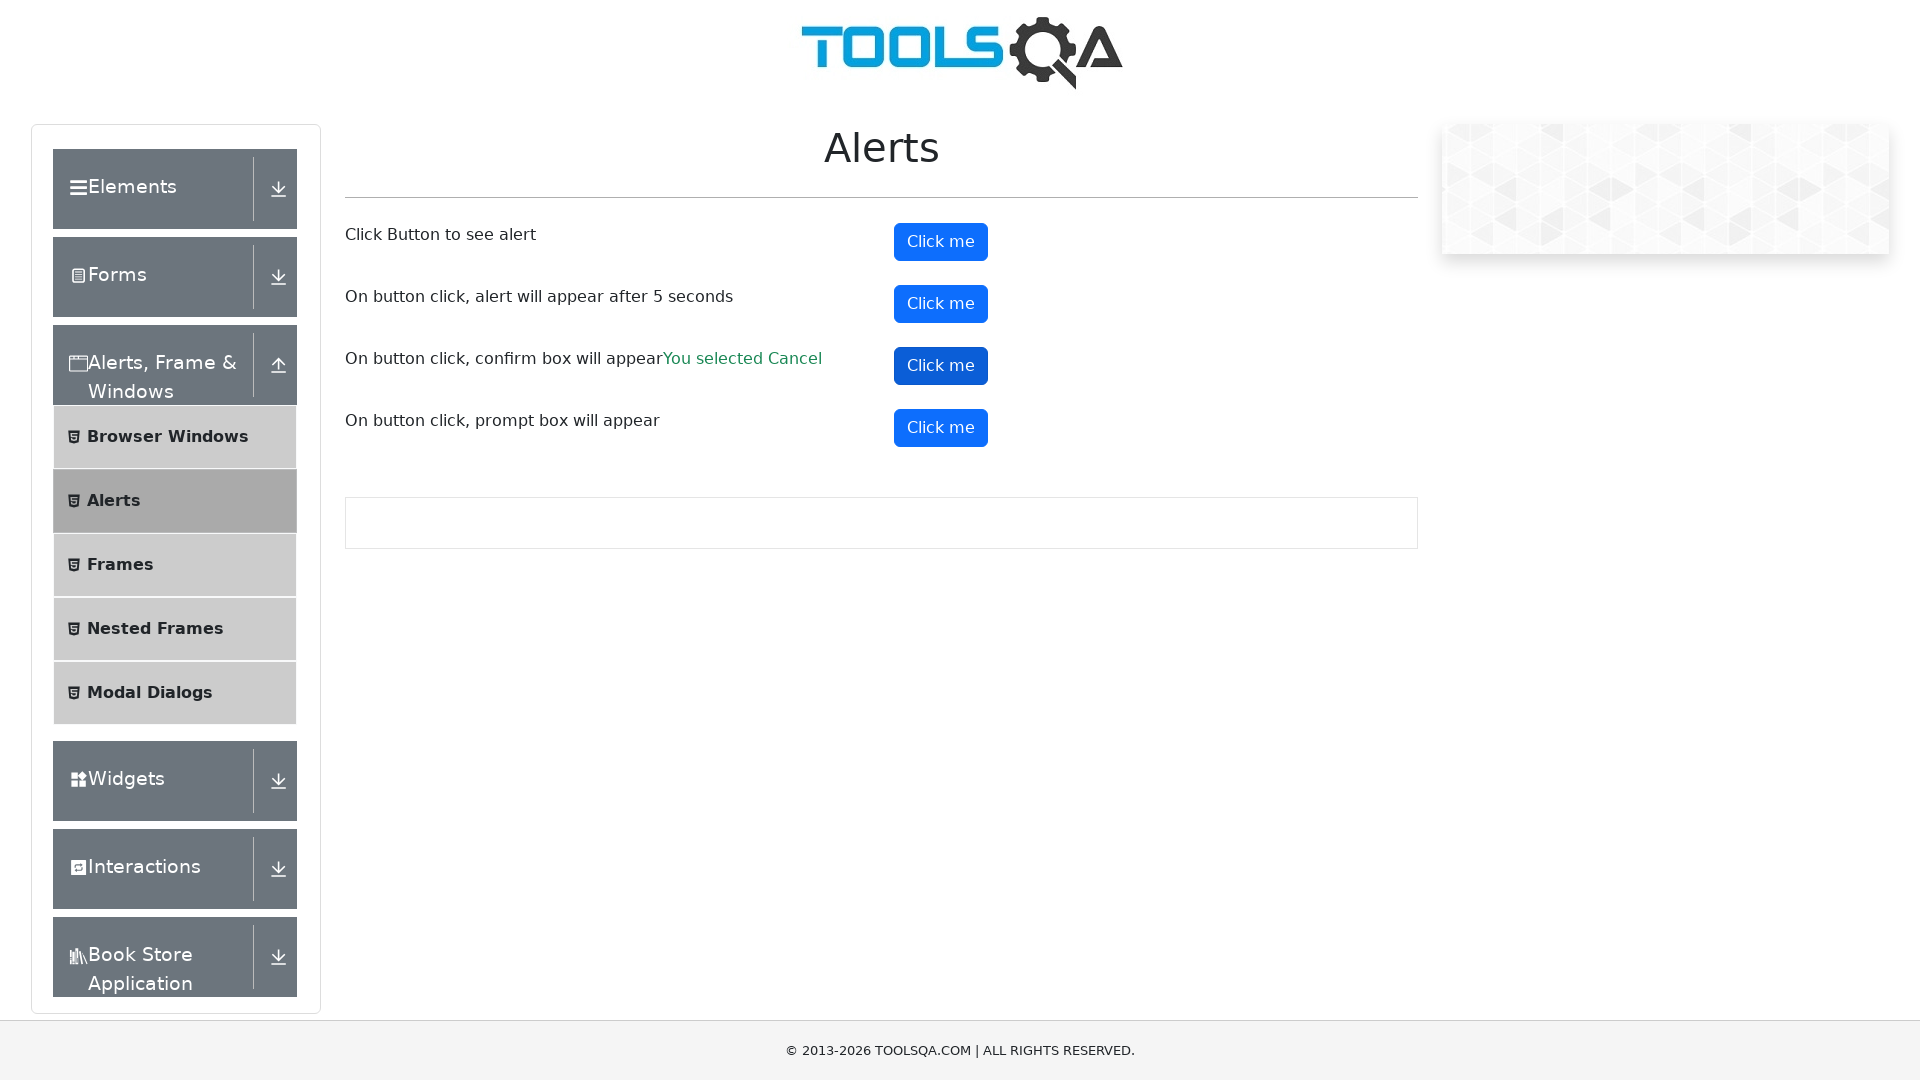

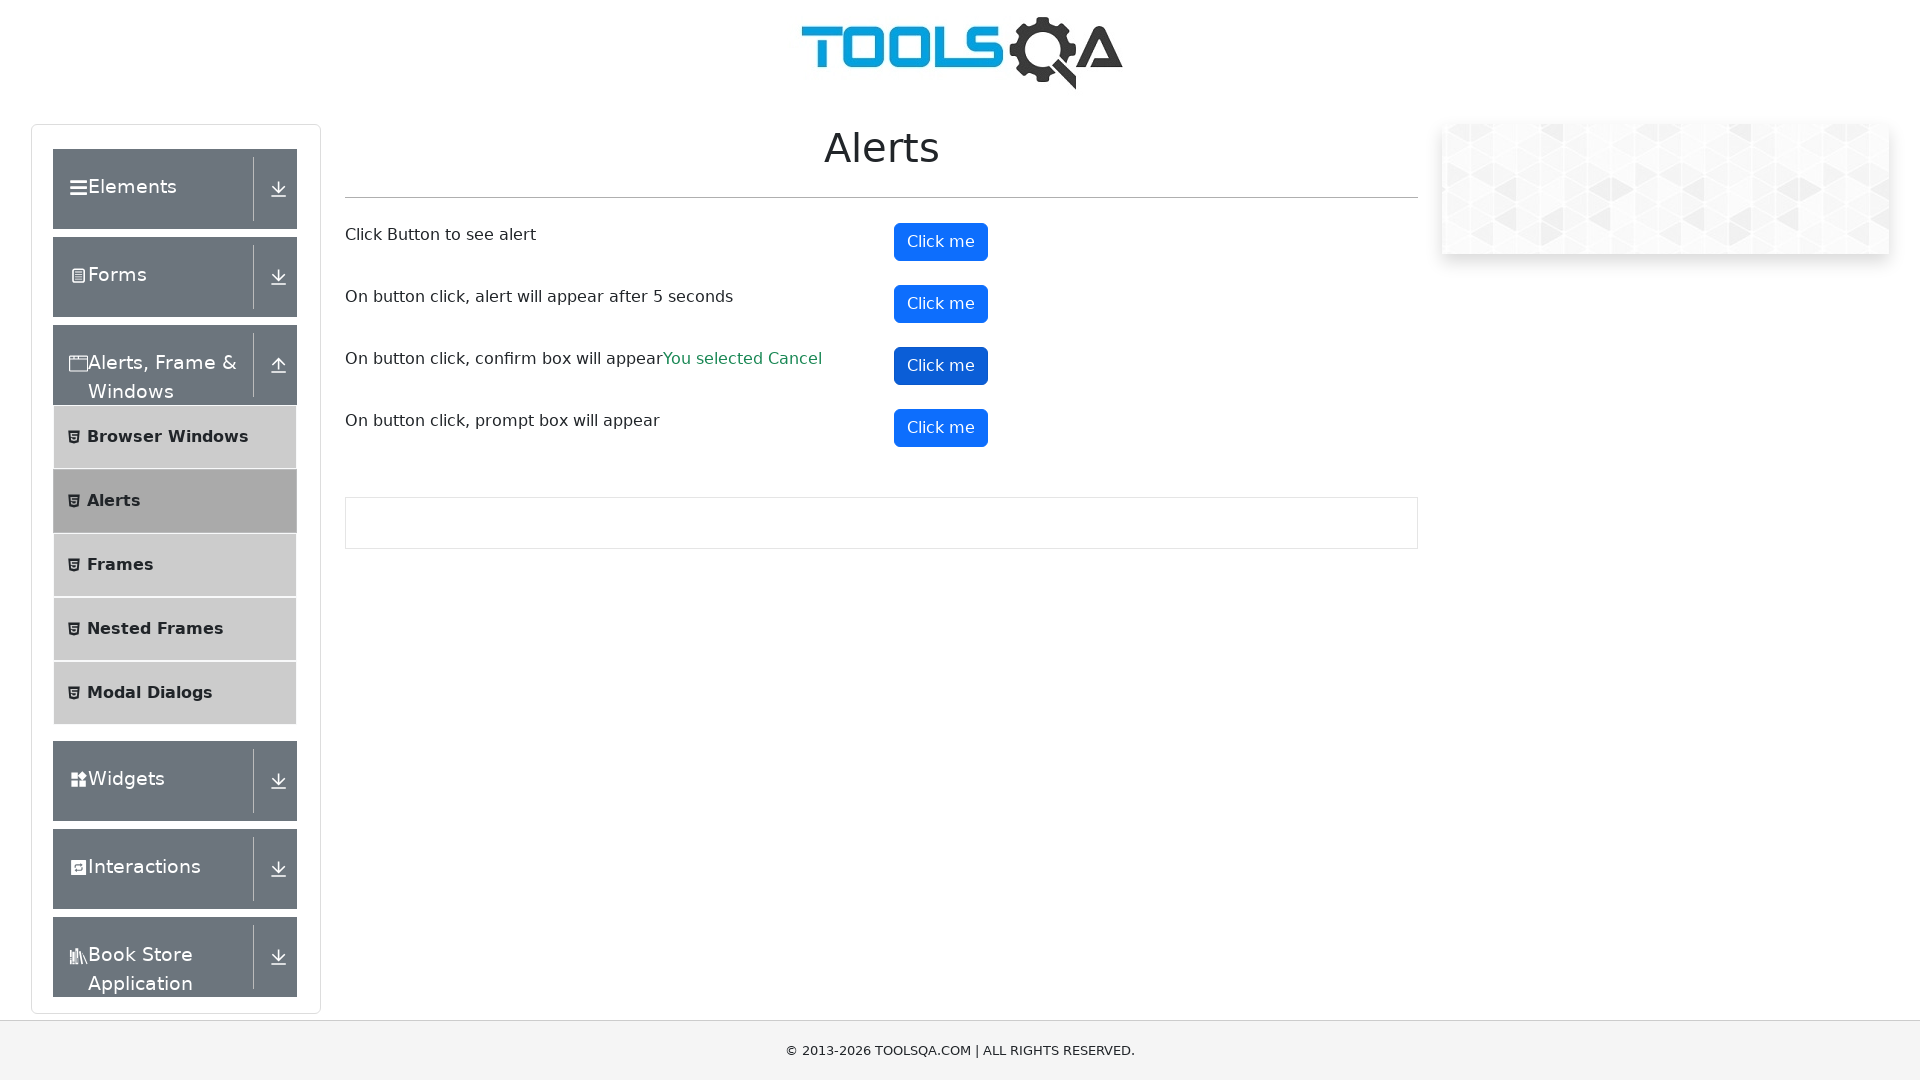